Tests Godot Engine website by navigating to the asset library and searching for dialogue-related assets

Starting URL: https://godotengine.org

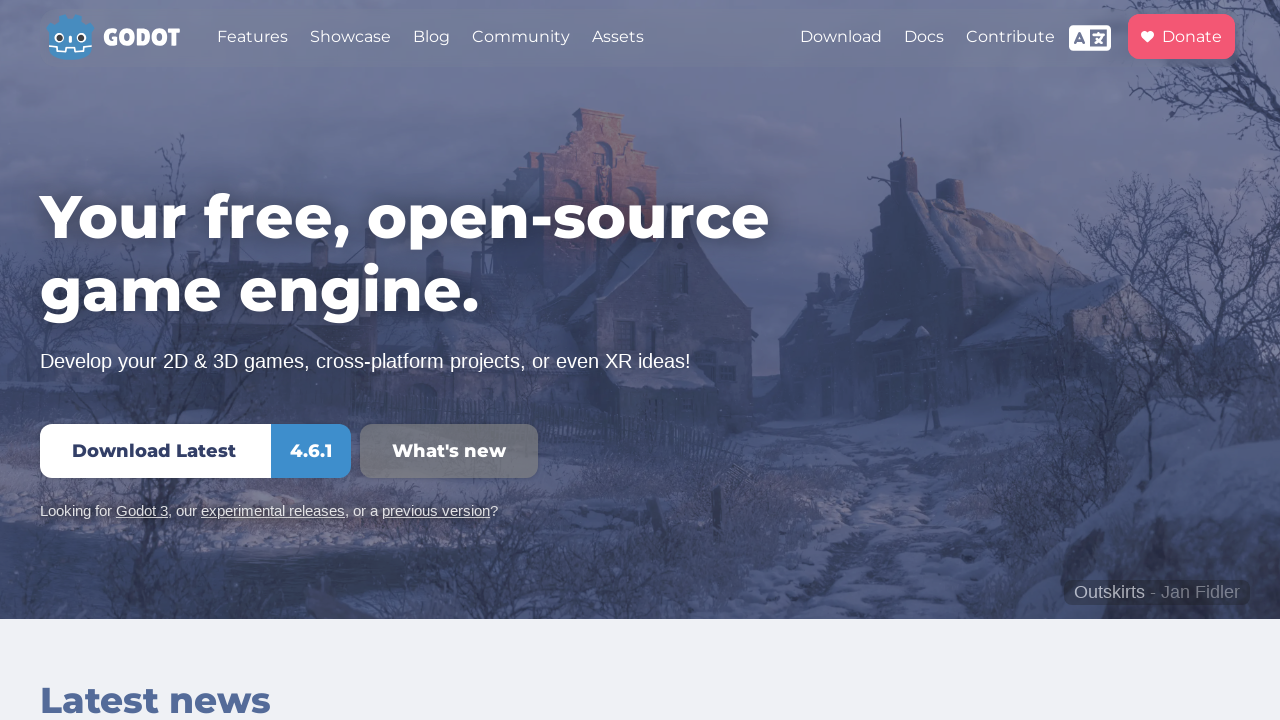

Clicked Assets link to navigate to asset library at (618, 36) on a[href='https://godotengine.org/asset-library/asset']
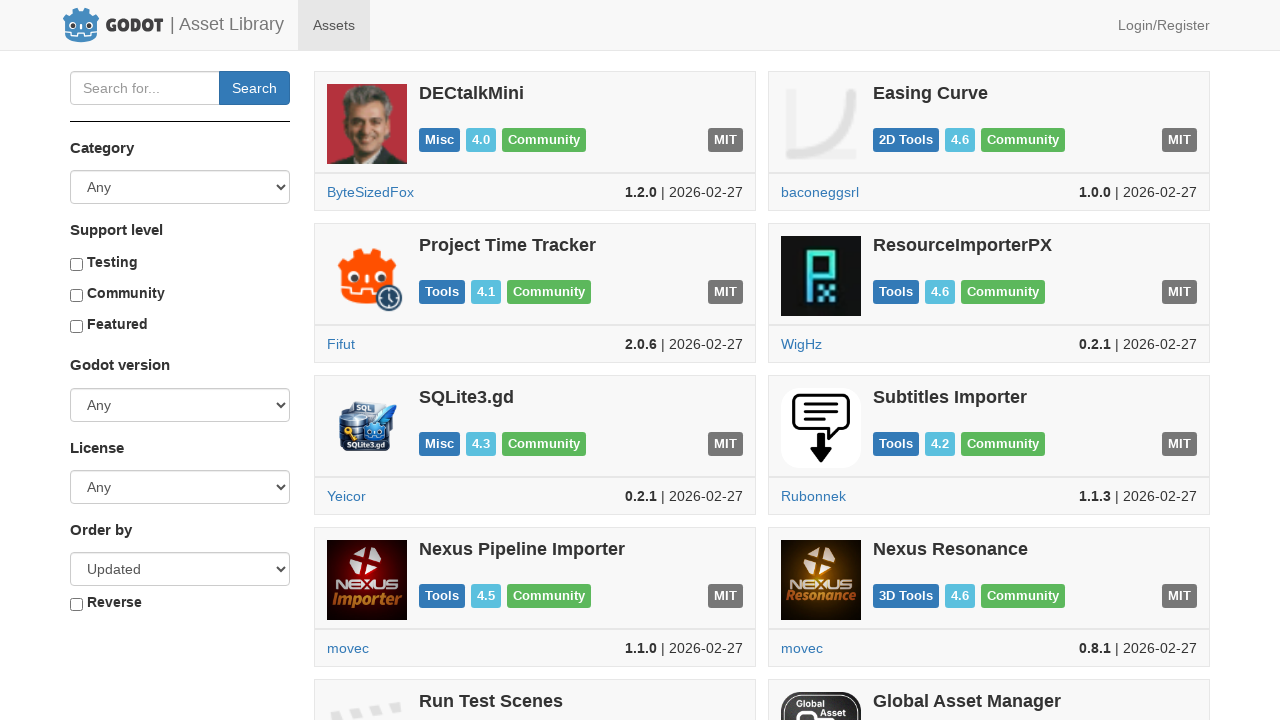

Asset library page loaded with networkidle state
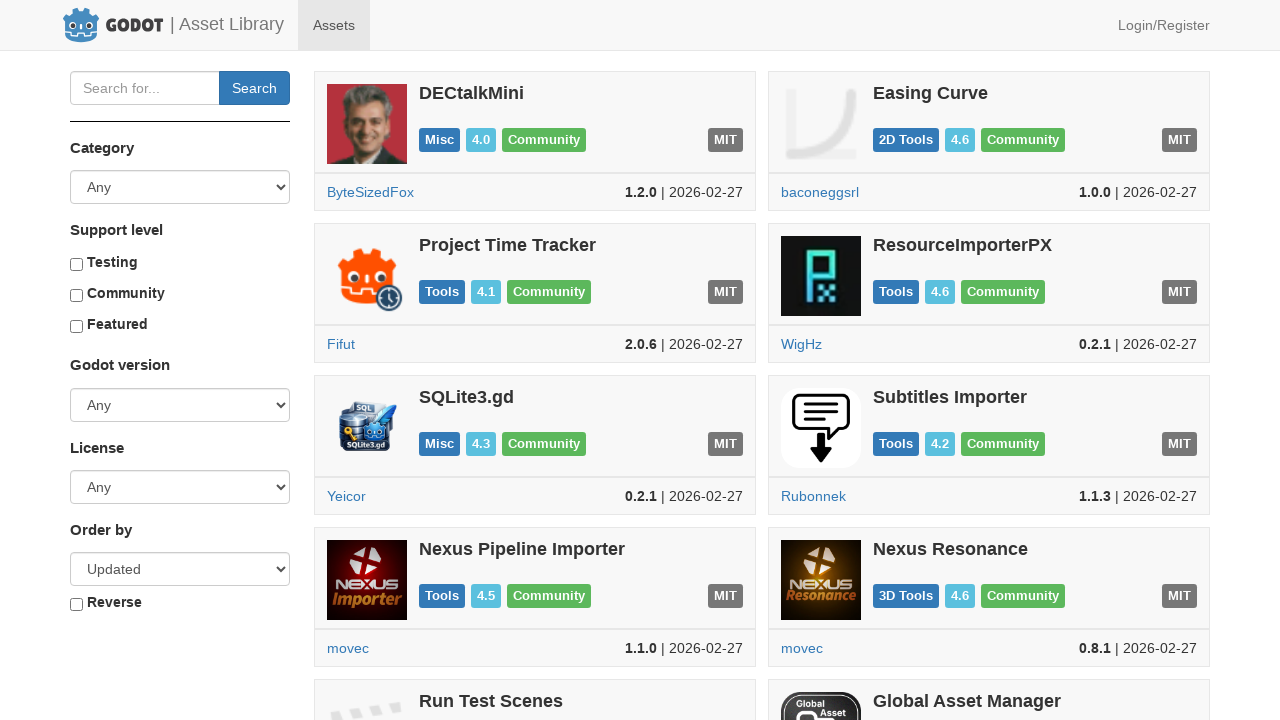

Filled search input with 'dialogue' to search for dialogue-related assets on input.form-control
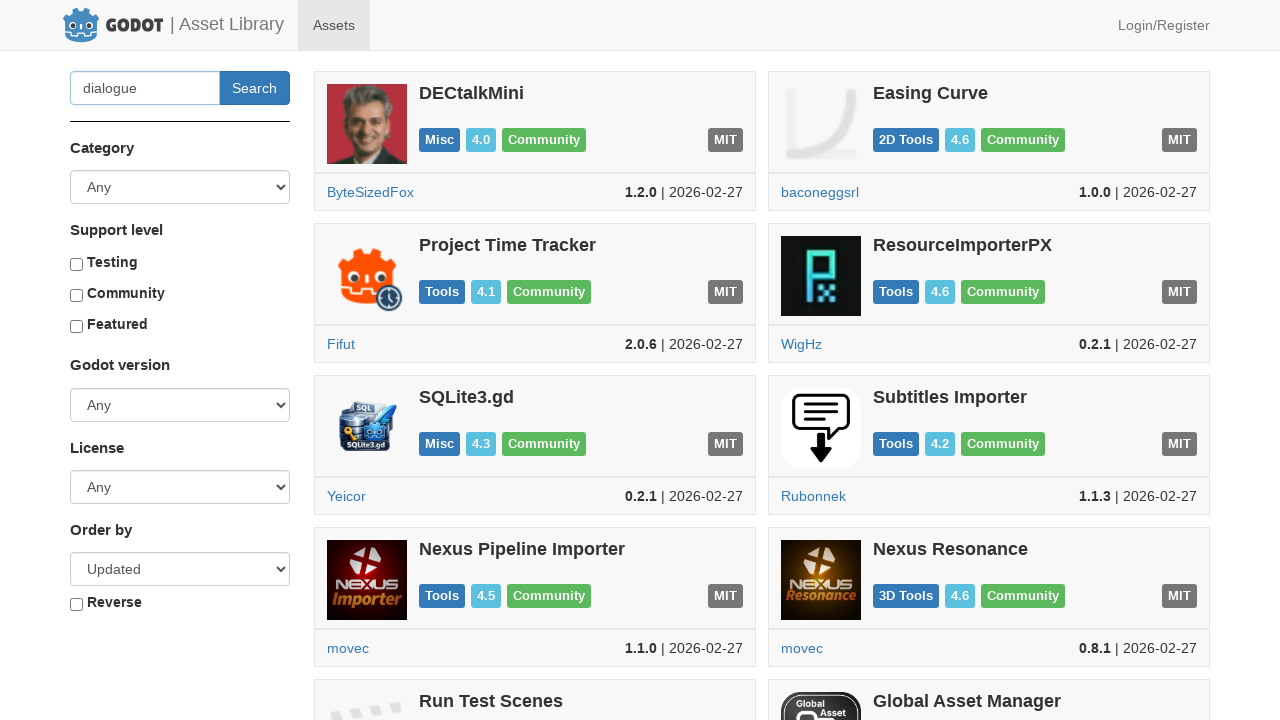

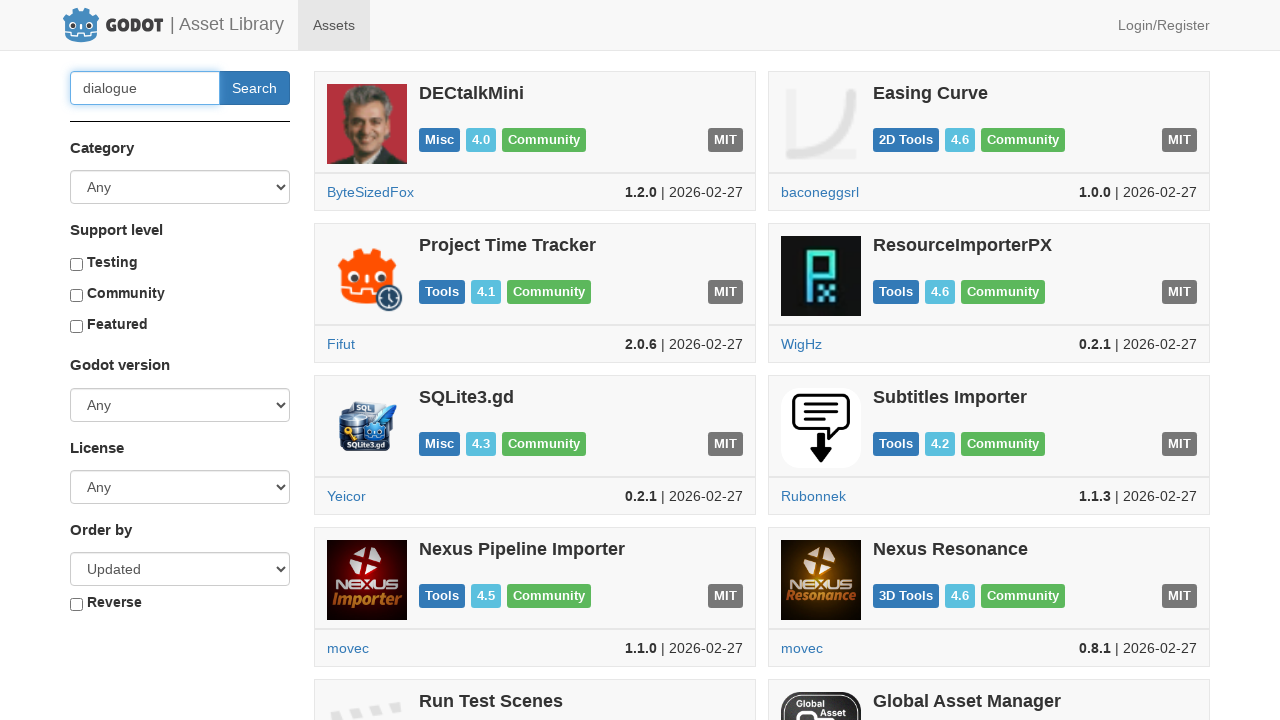